Tests navigation to an OpenCart demo site, validates the current URL matches the expected URL, and clicks on the "Desktops" menu link.

Starting URL: https://naveenautomationlabs.com/opencart/

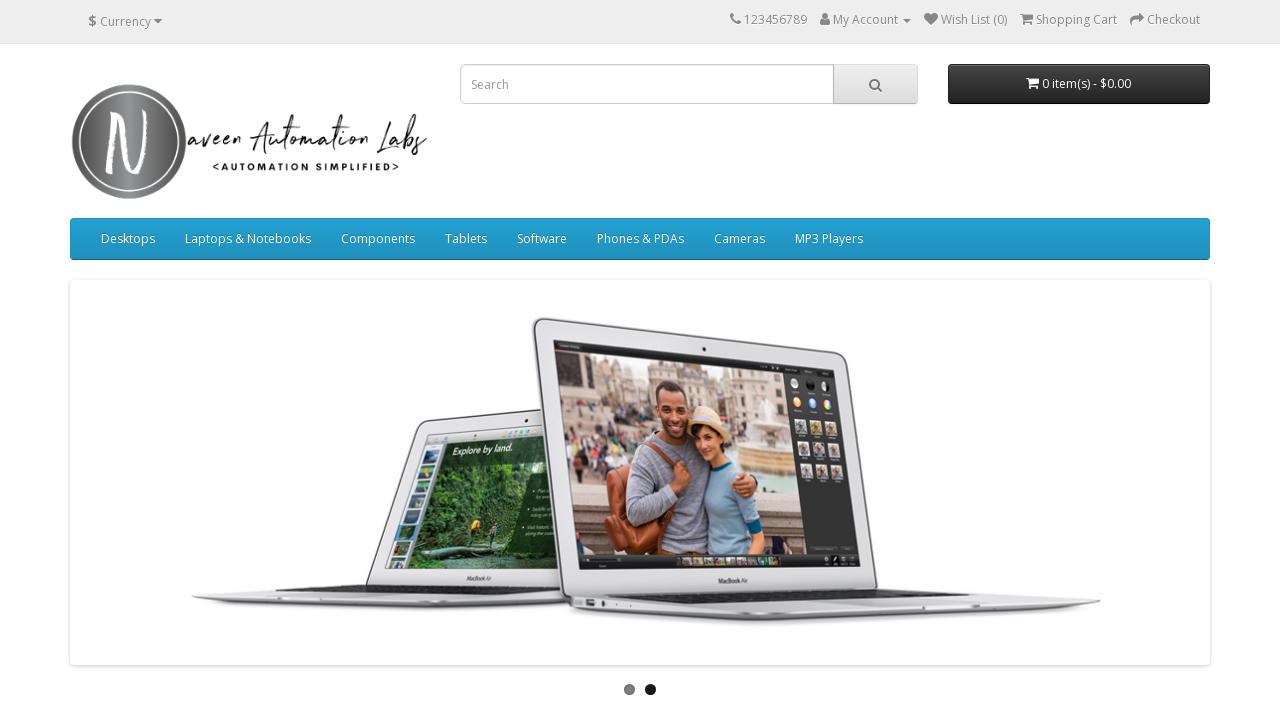

Validated current URL matches expected URL: https://naveenautomationlabs.com/opencart/
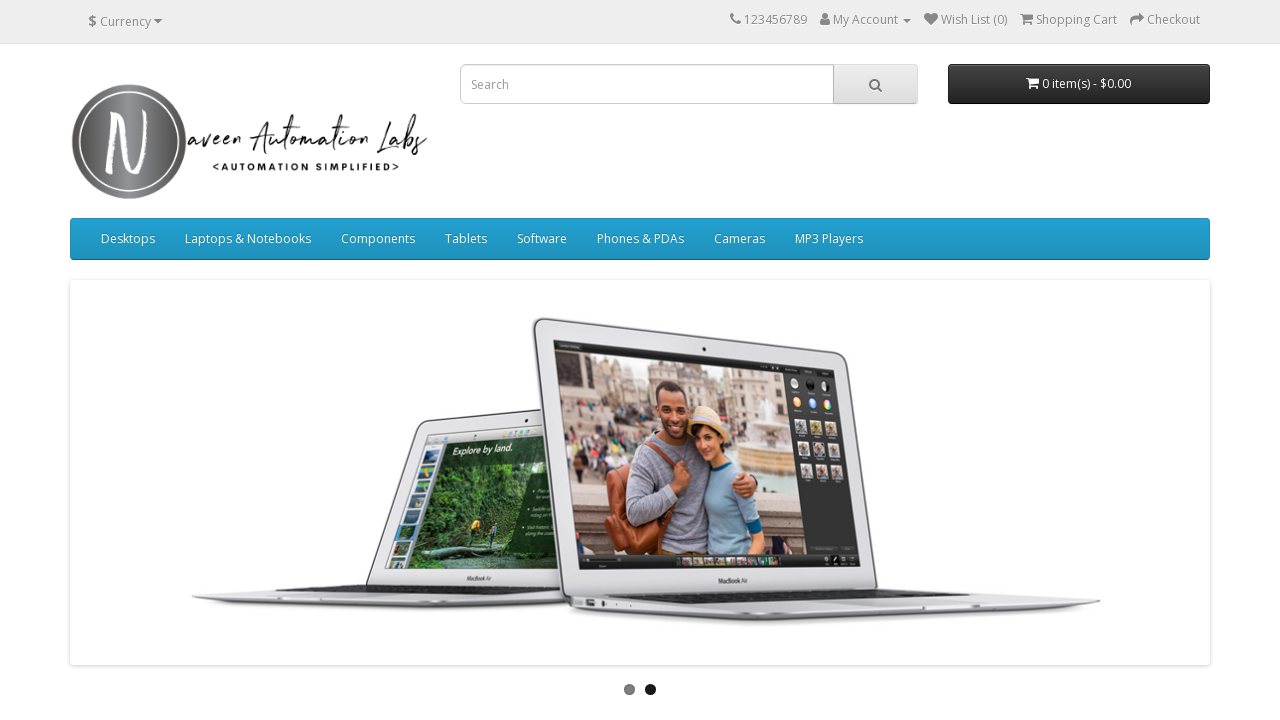

Clicked on the Desktops menu link at (128, 239) on text=Desktops
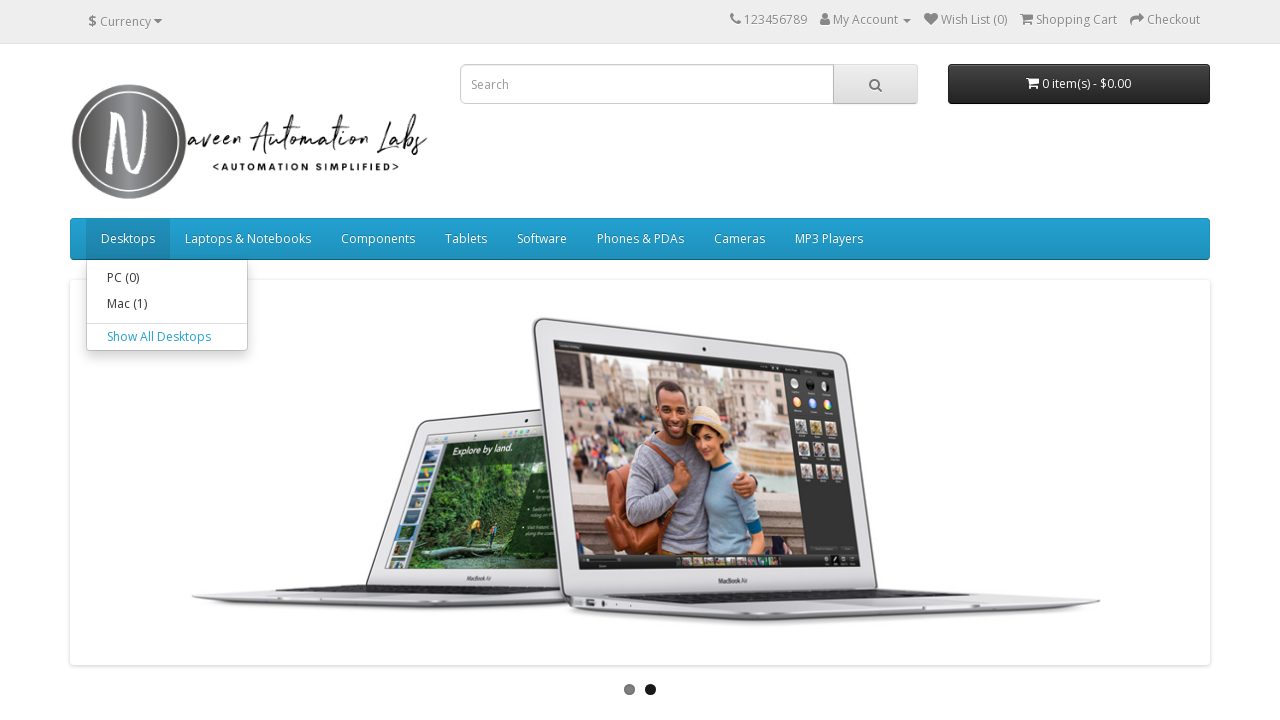

Waited for page navigation to complete (networkidle)
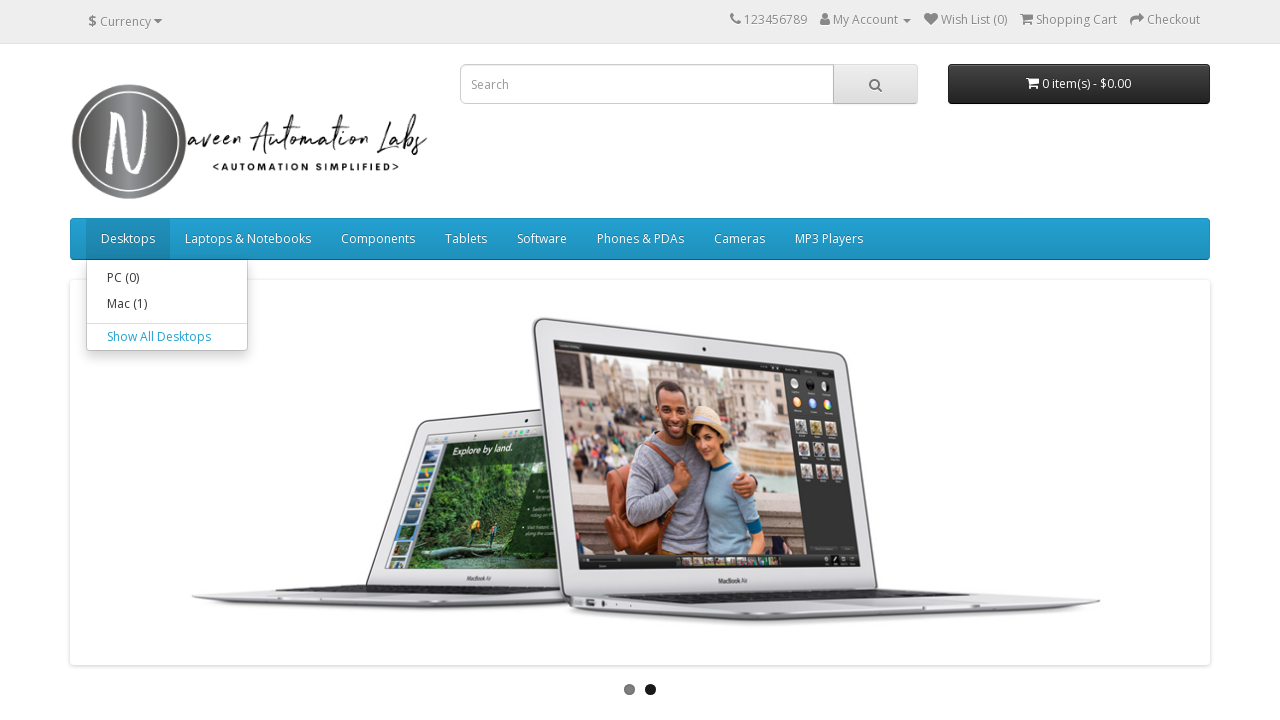

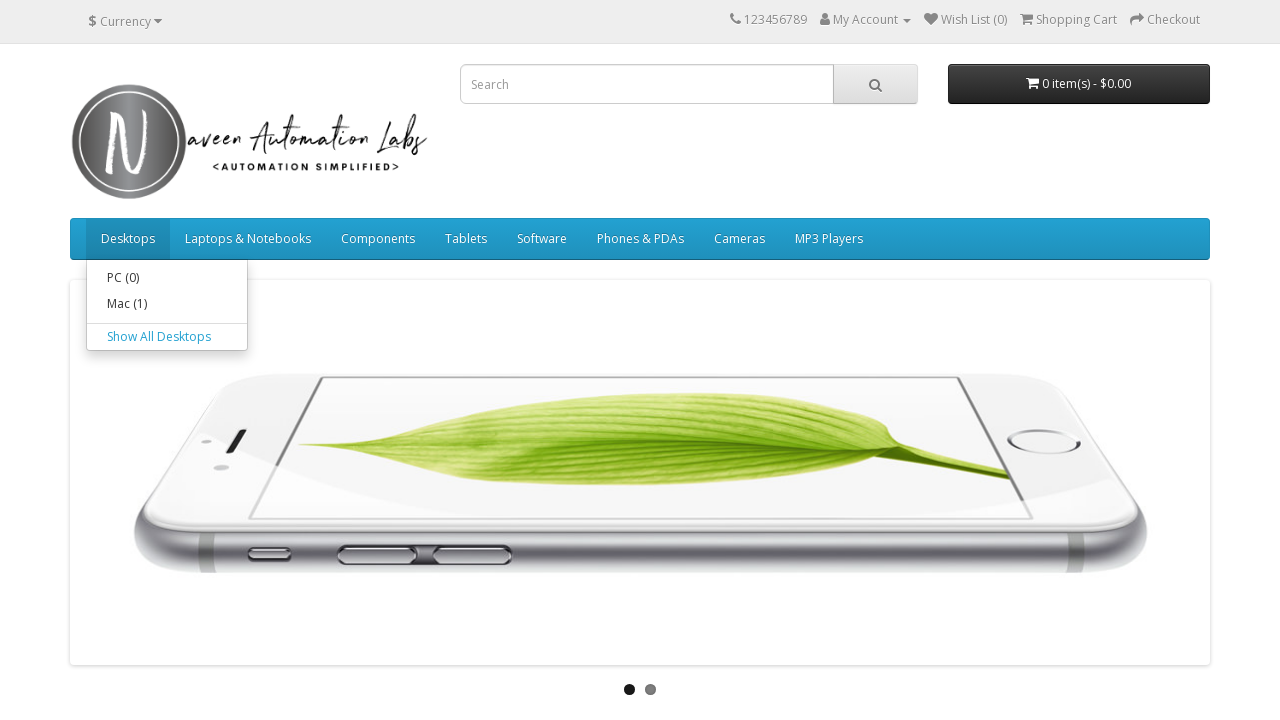